Tests dynamic loading functionality by clicking the Start button on a demo page that demonstrates element loading behavior

Starting URL: https://the-internet.herokuapp.com/dynamic_loading/1

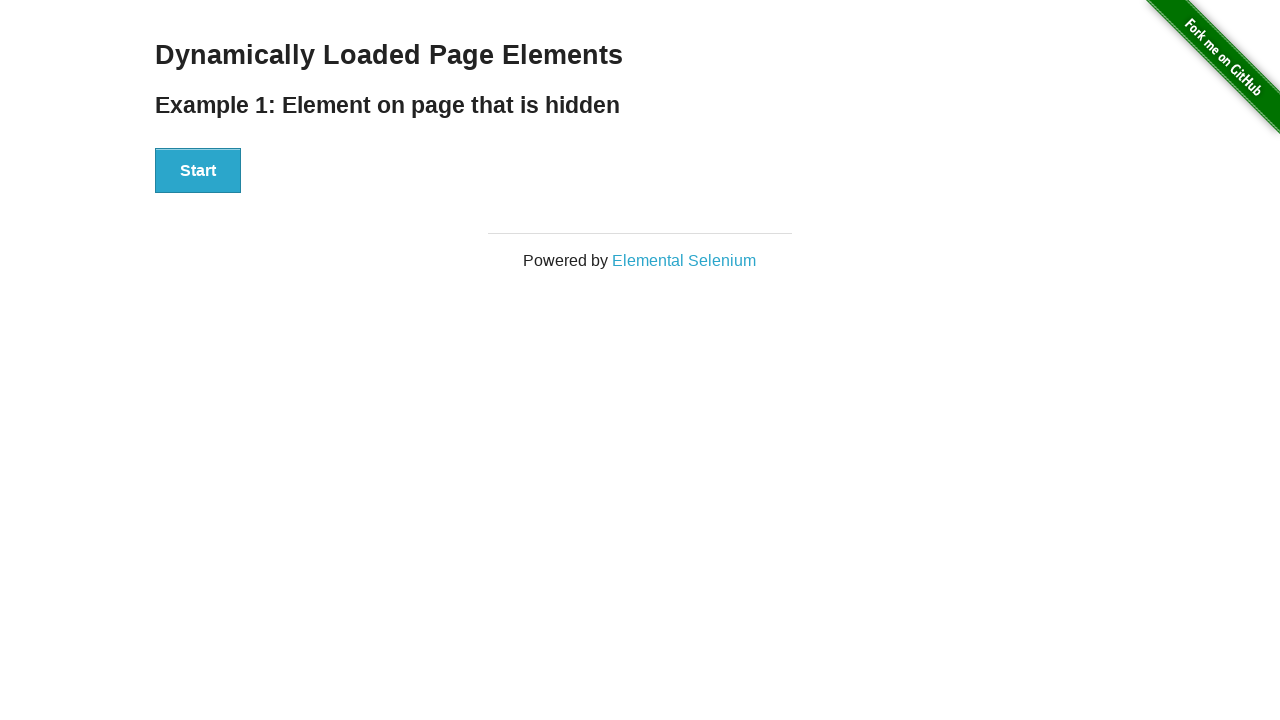

Clicked the Start button to trigger dynamic loading at (198, 171) on xpath=//button[text()='Start']
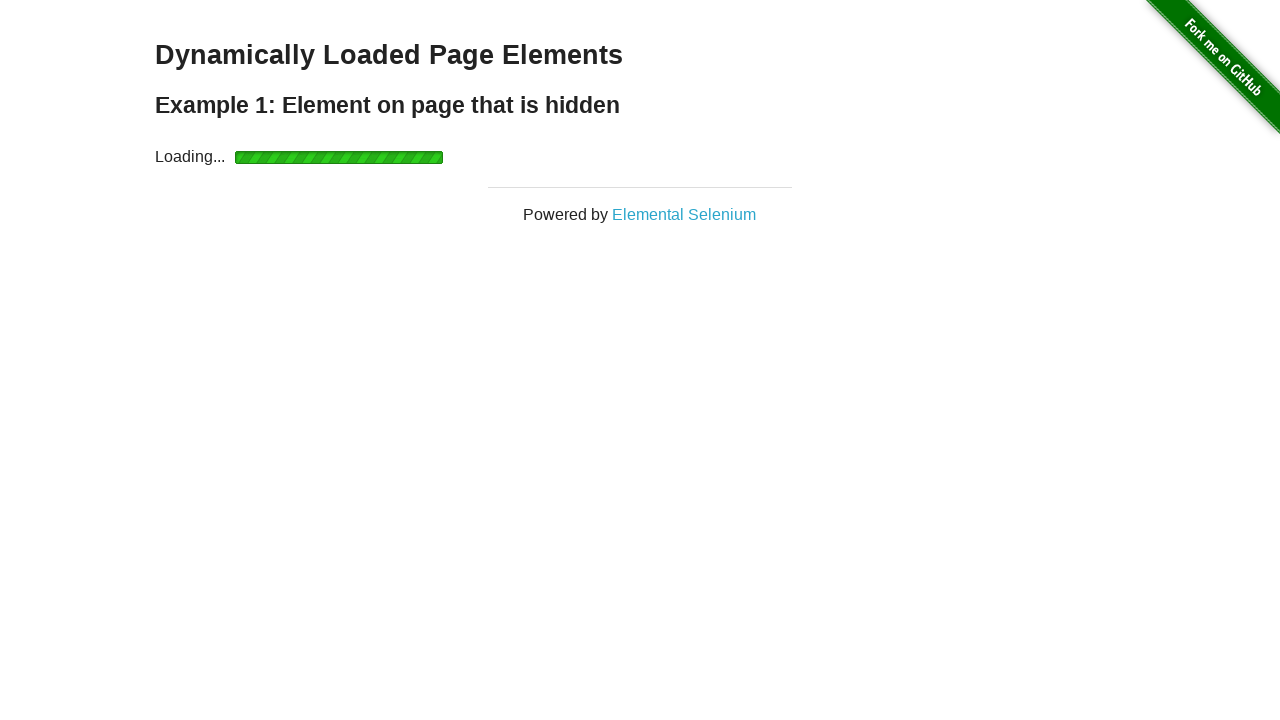

Waited for dynamically loaded element with id 'finish' to appear
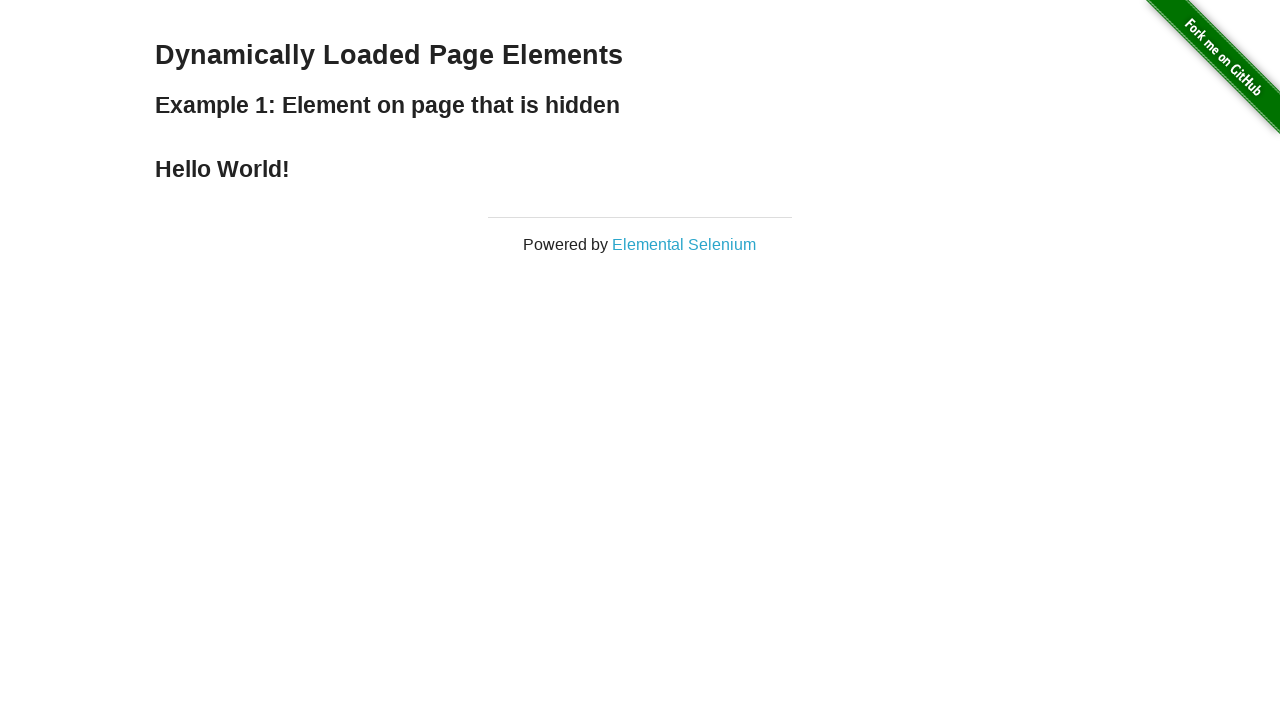

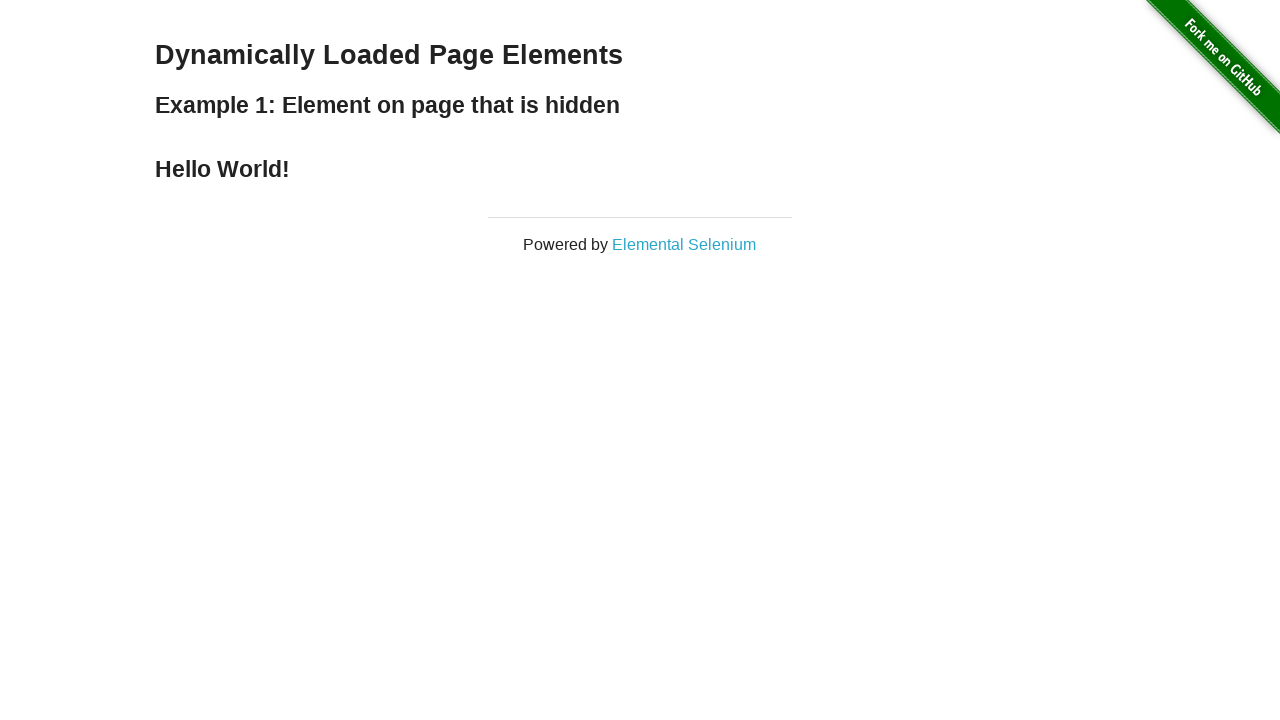